Tests email input field by entering an email address and validating it is correctly displayed

Starting URL: https://testautomationpractice.blogspot.com/

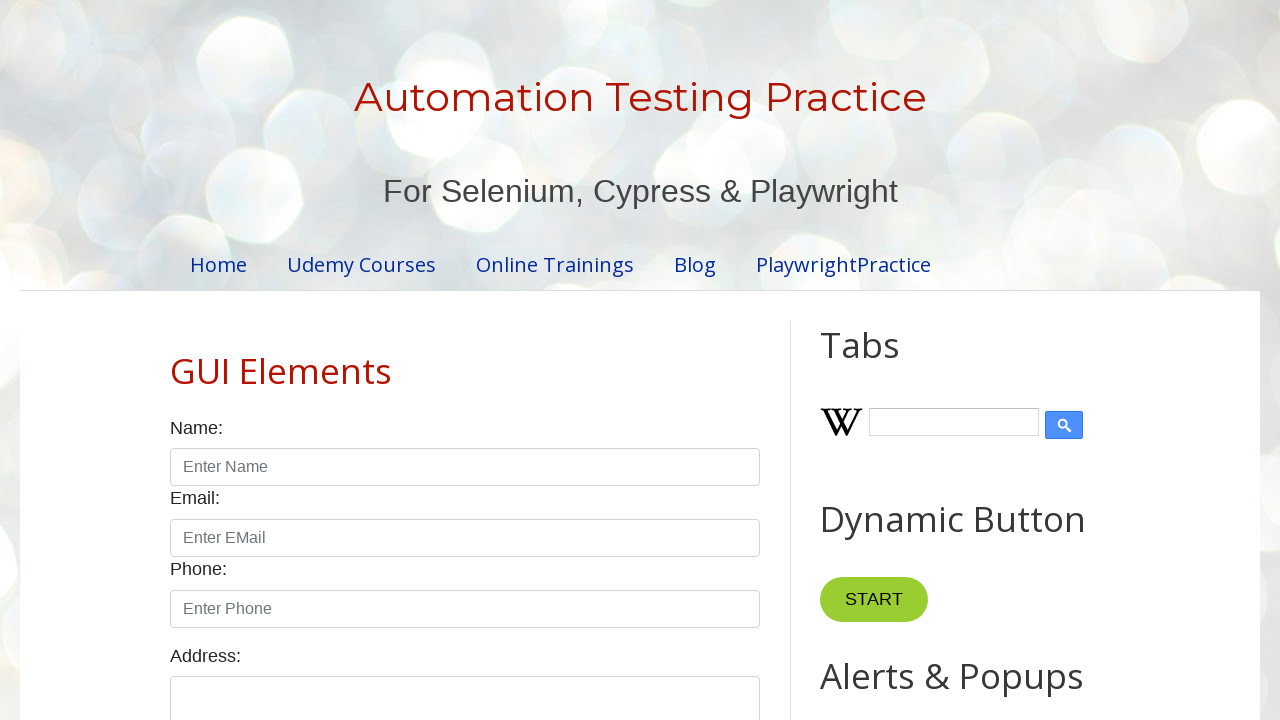

Verified email input field is initially empty
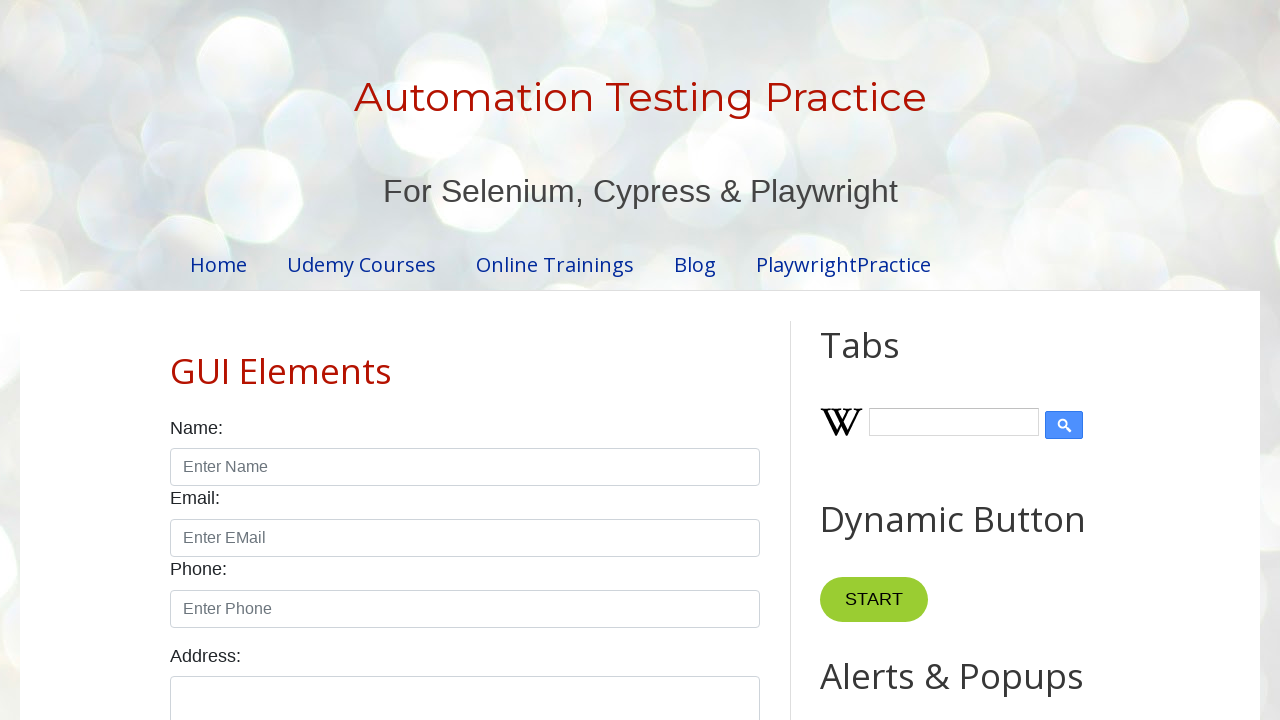

Entered email address 'mytest.111888@gmail.com' in email input field on input#email
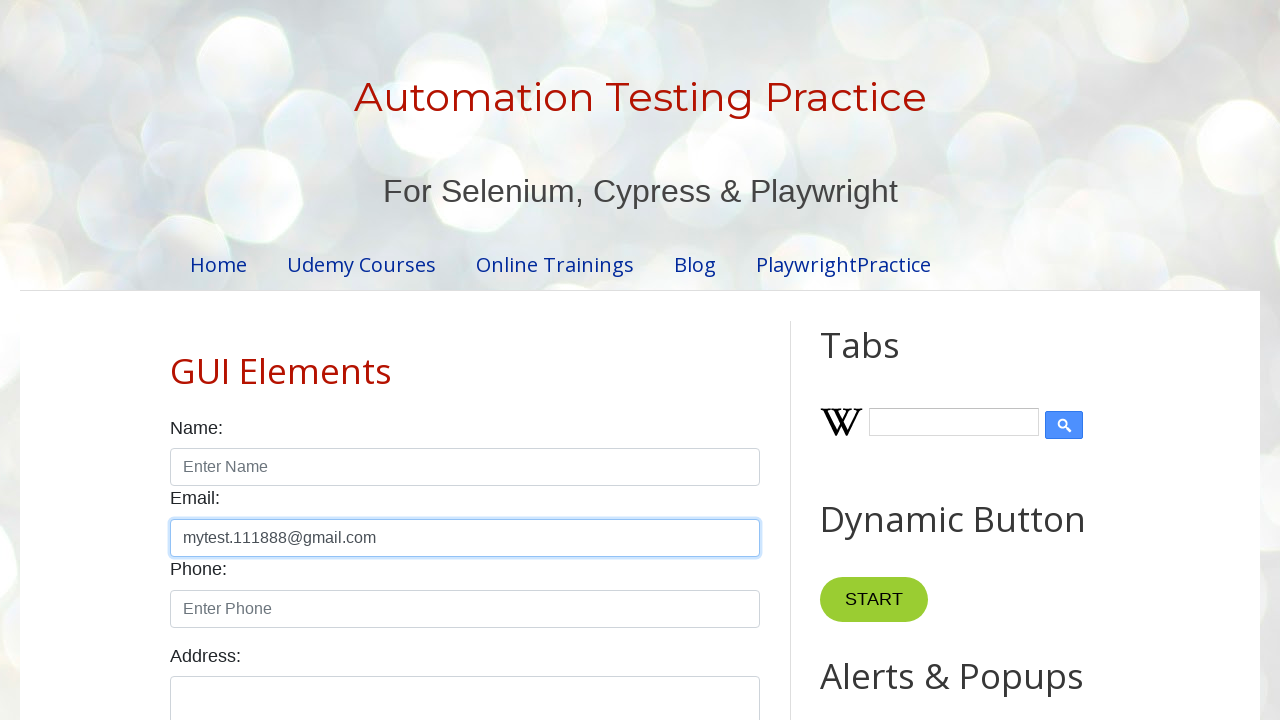

Verified email input field contains the correct email address 'mytest.111888@gmail.com'
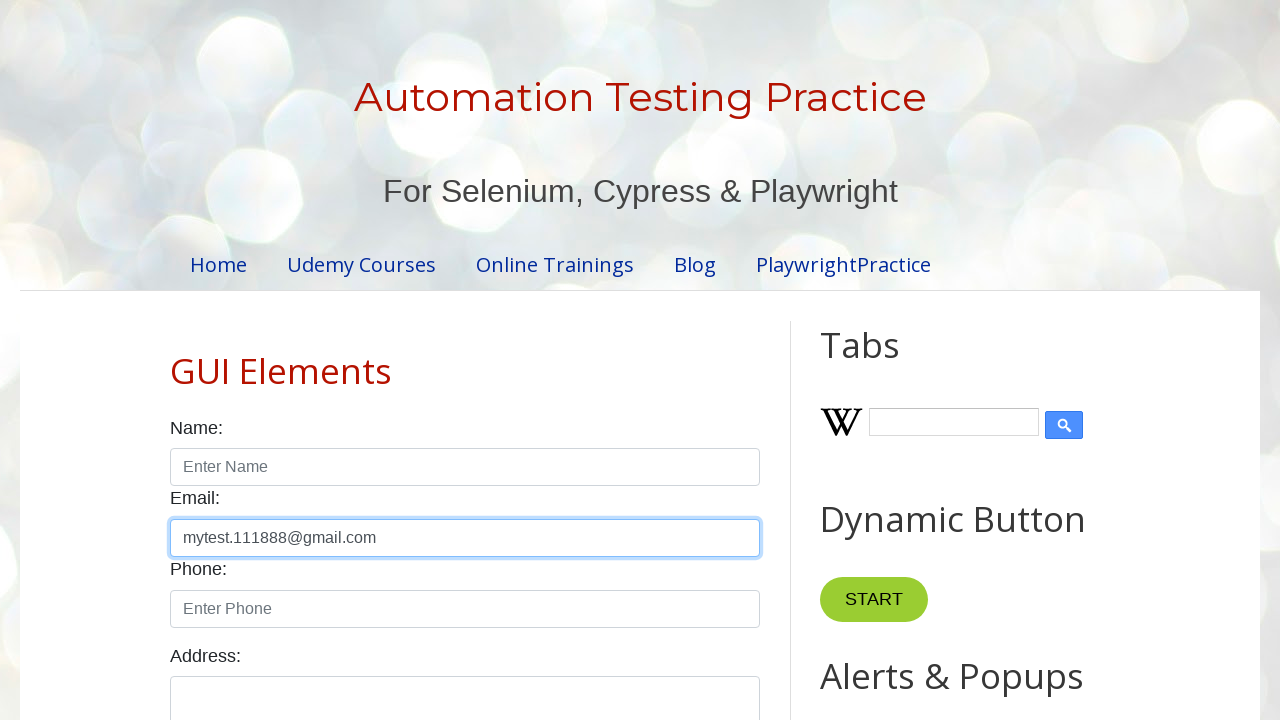

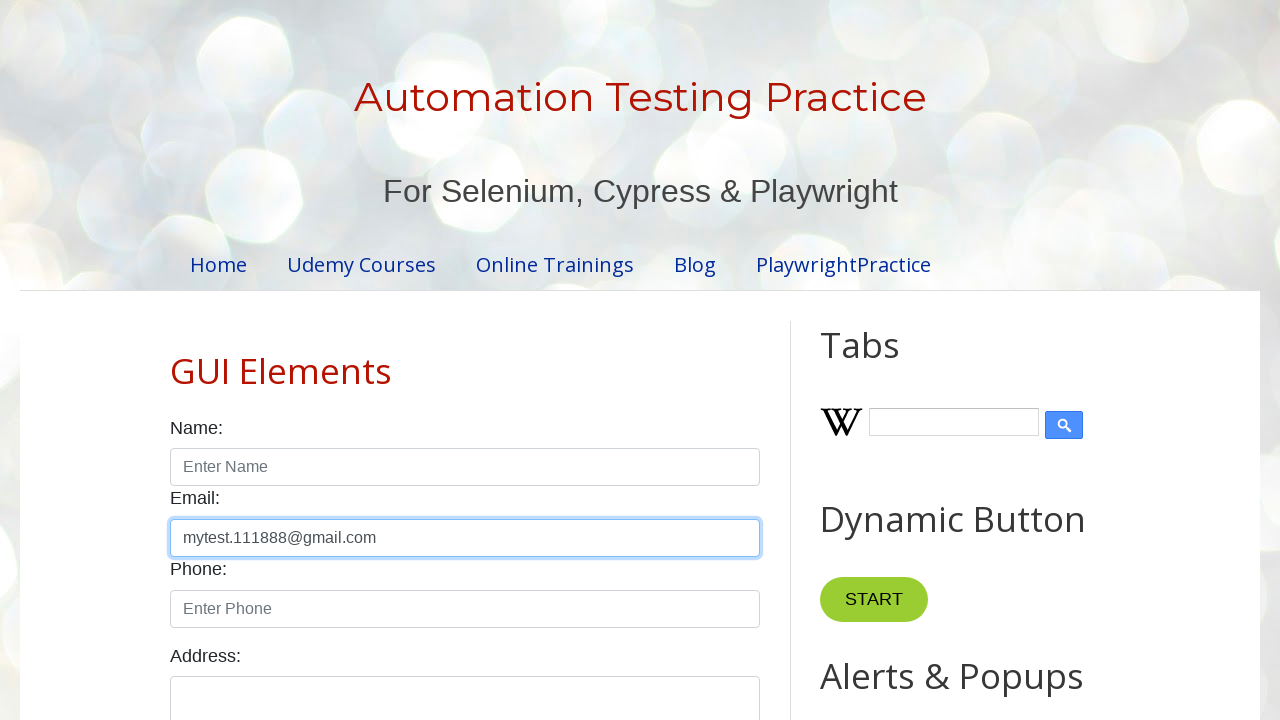